Tests the product search functionality on a shop page by entering a search term "ivysaur" and pressing Enter to search

Starting URL: https://scrapeme.live/shop/

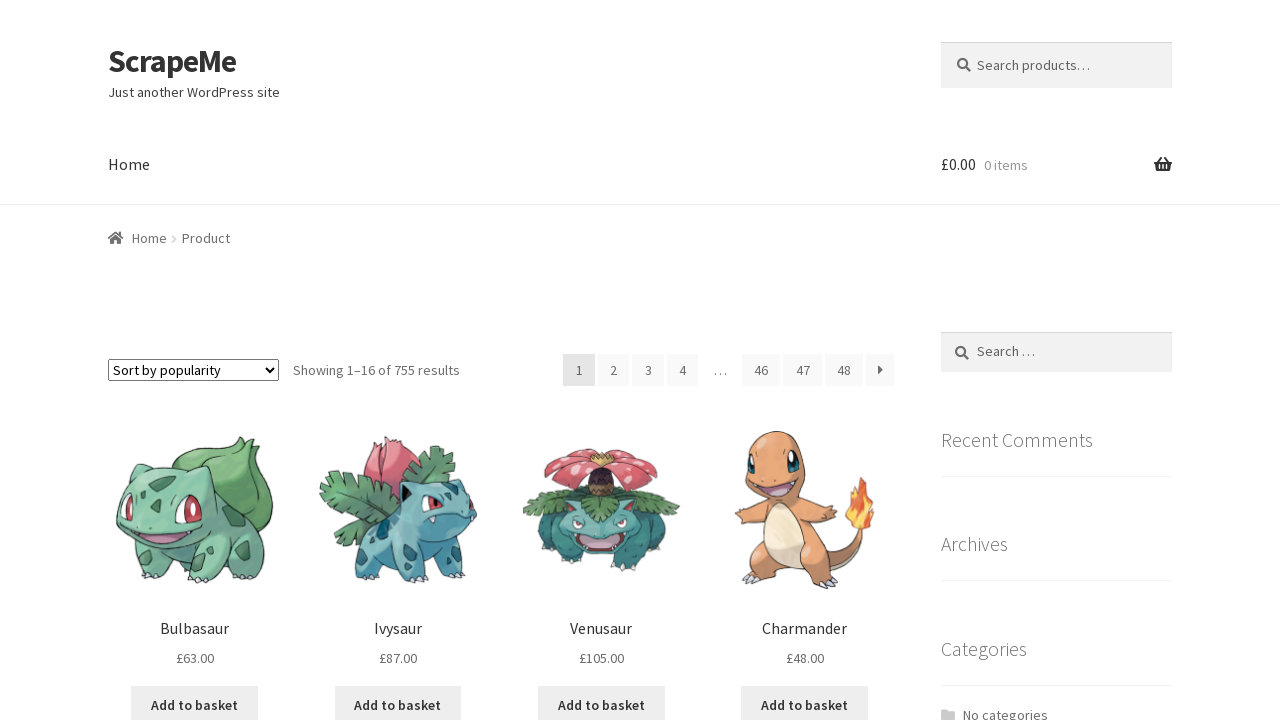

Filled search field with 'ivysaur' on input[type='search'], input[name='s'], .search-field, #search
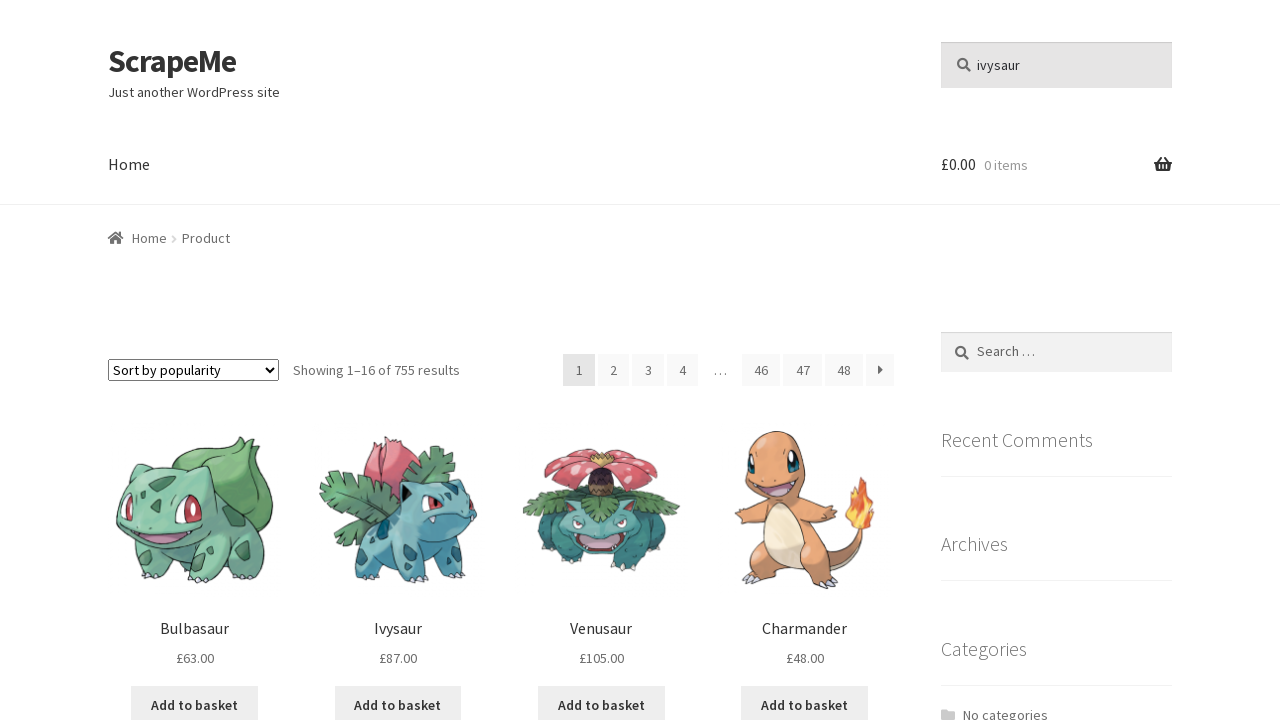

Pressed Enter to submit search
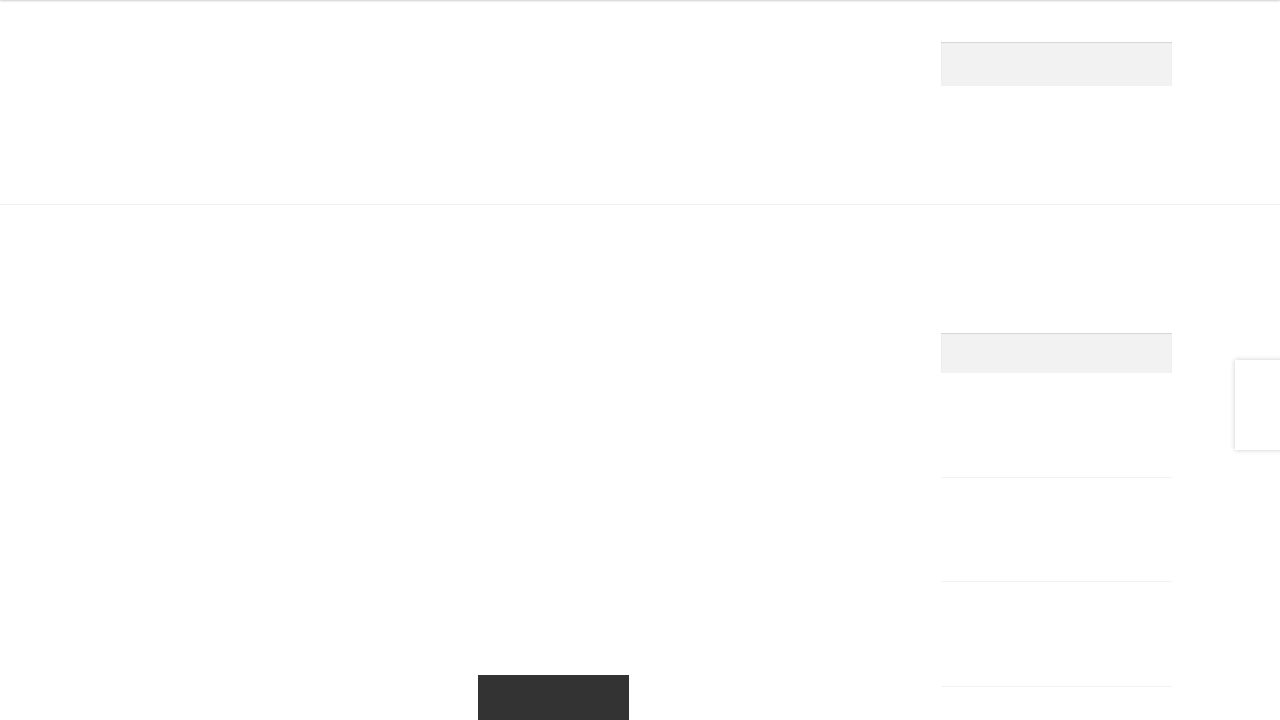

Search results loaded
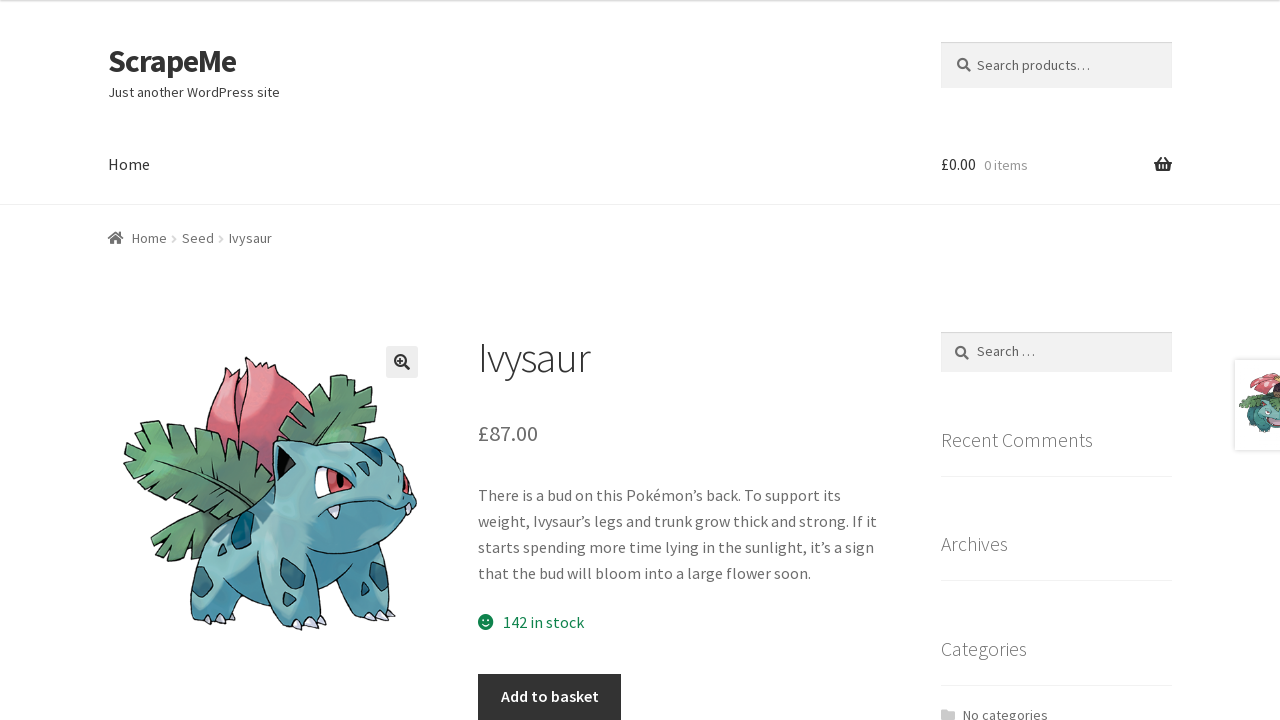

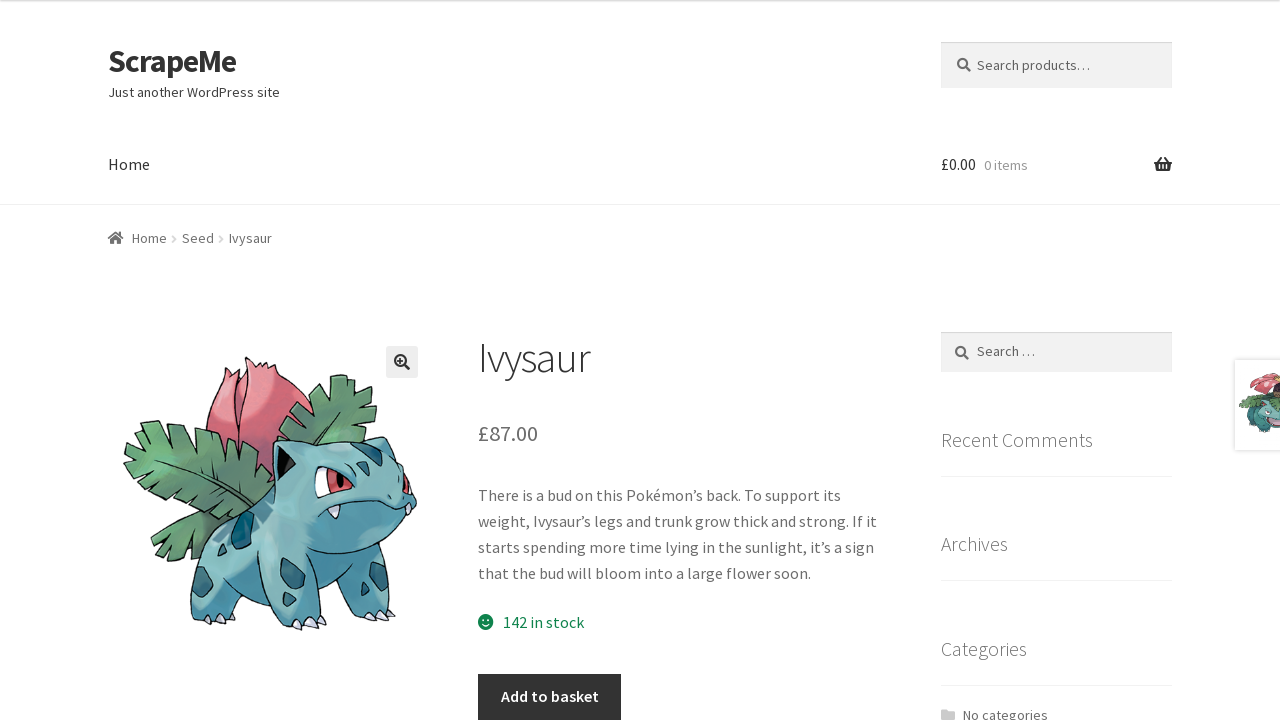